Opens the DemoBlaze e-commerce demo website and verifies the page loads successfully

Starting URL: https://www.demoblaze.com/

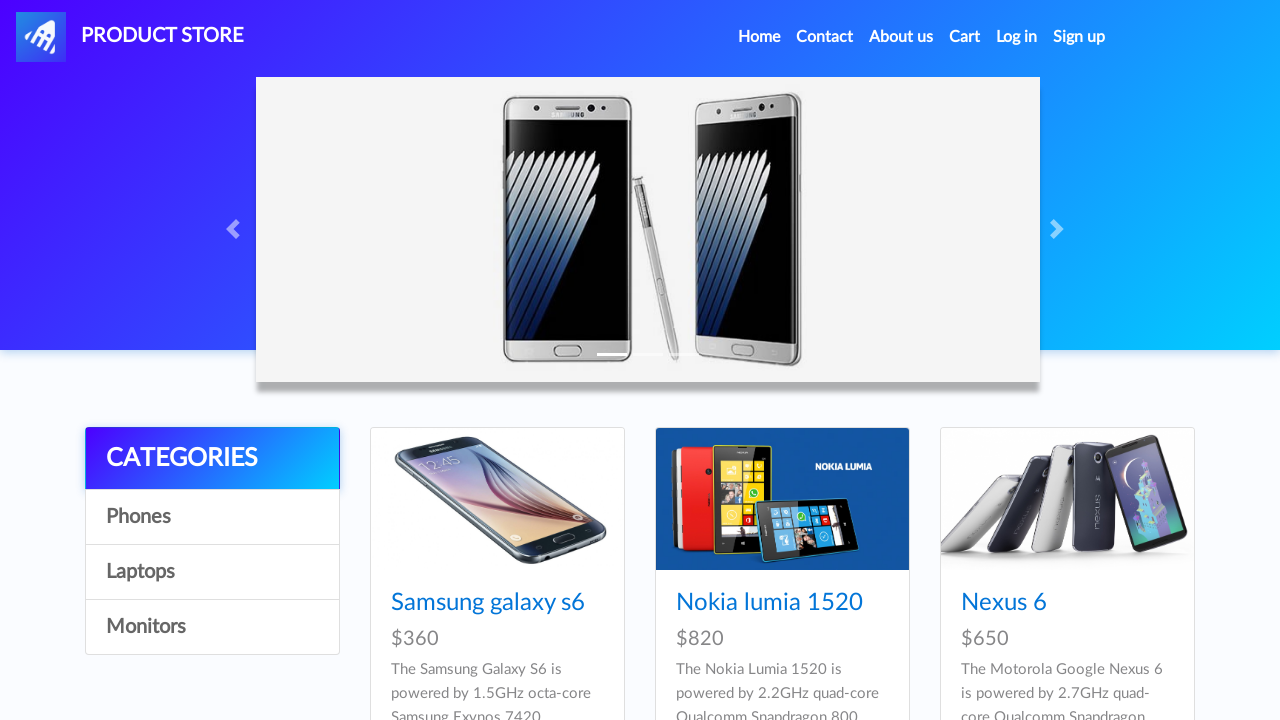

DemoBlaze products table loaded successfully
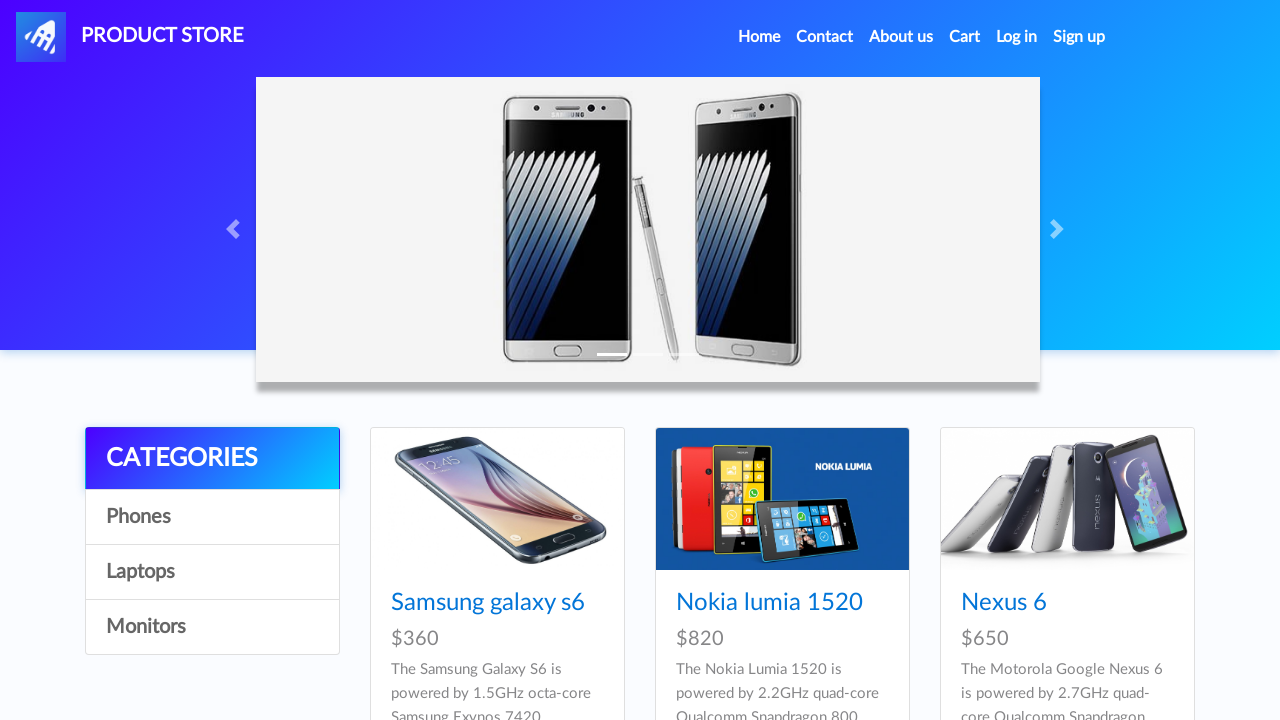

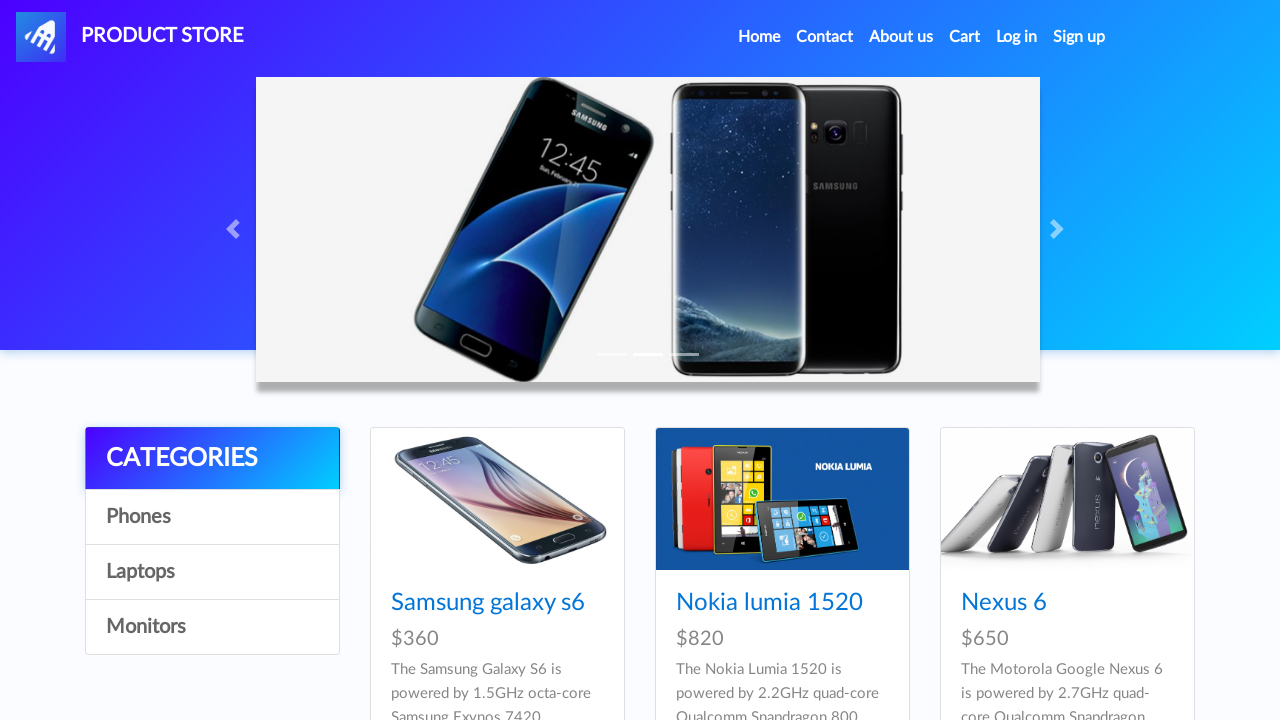